Tests handling of confirm dialog by clicking a button that triggers an alert and accepting the dialog.

Starting URL: https://practice-automation.com/popups/

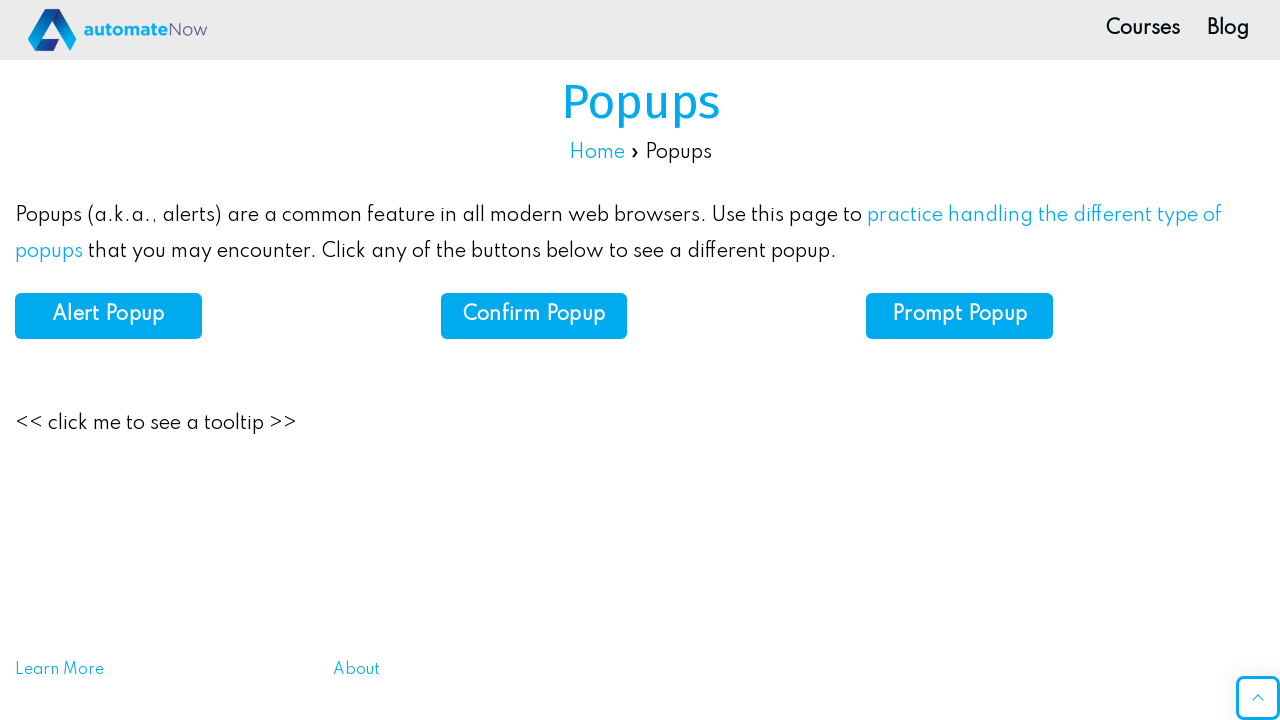

Set up dialog handler to accept confirm dialogs
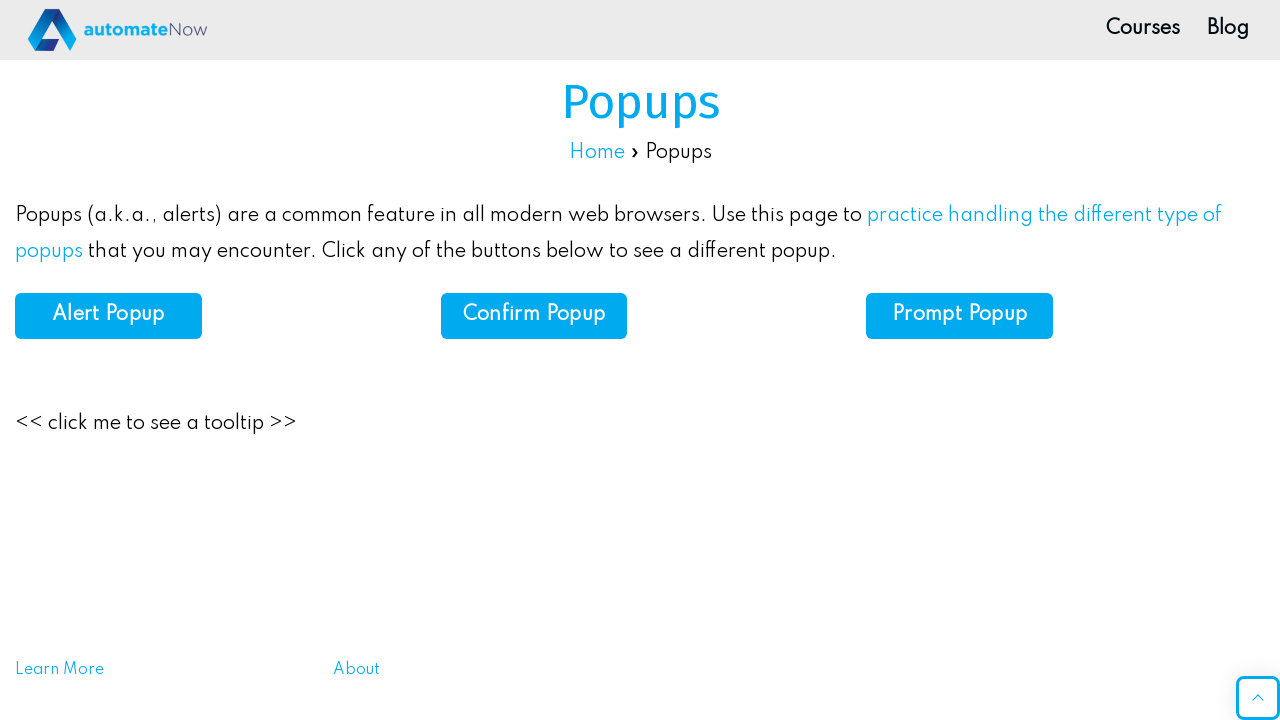

Clicked confirm button to trigger alert dialog at (534, 316) on #confirm
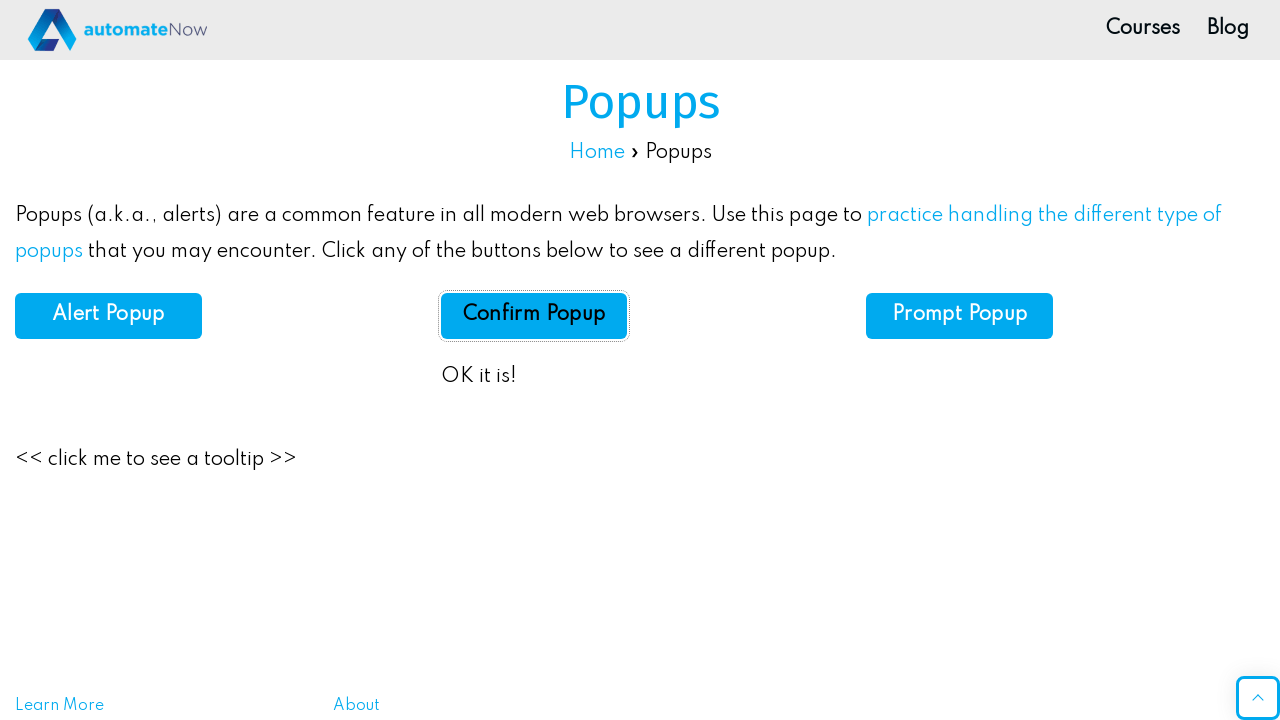

Confirmed alert dialog was accepted and result text 'OK it is!' appeared
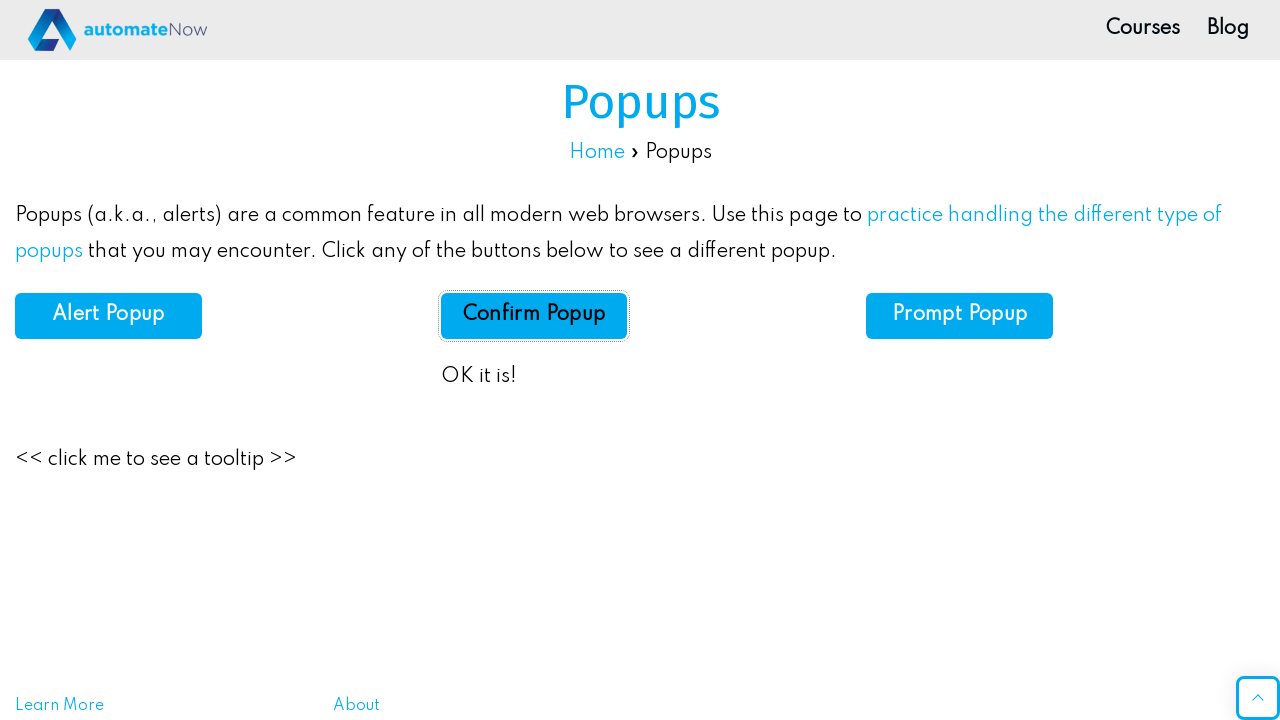

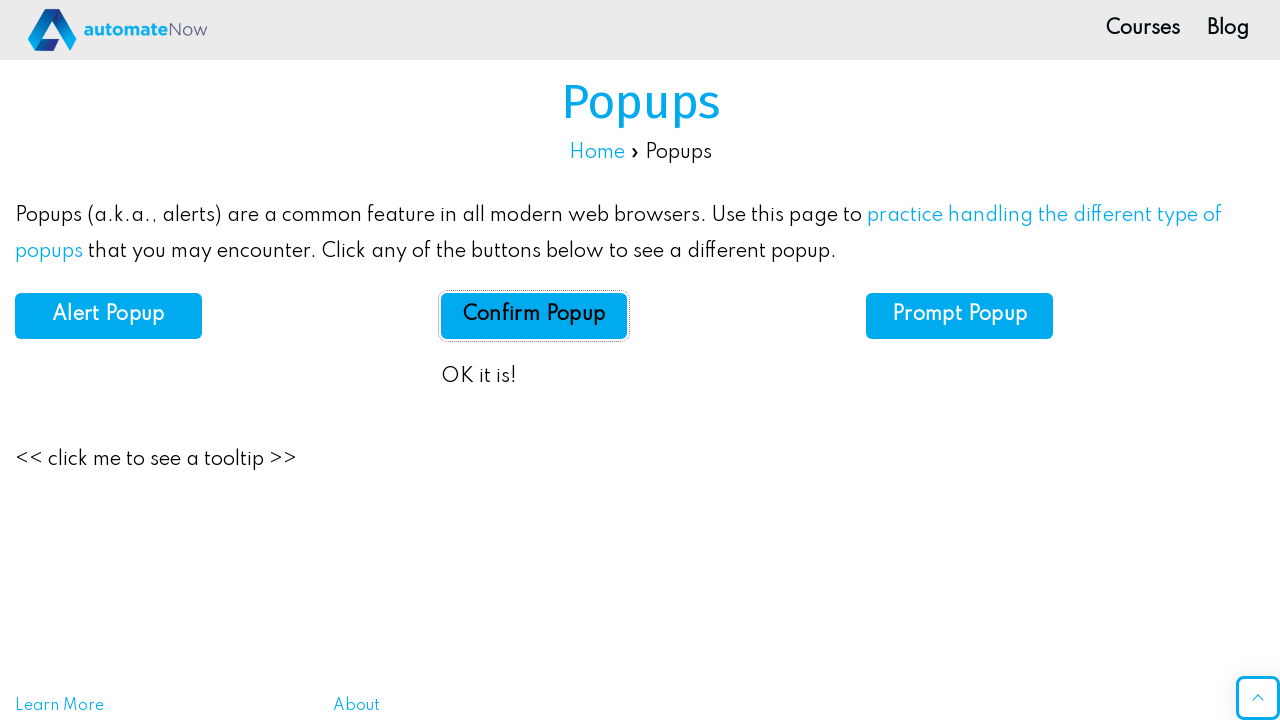